Tests NASA API page in Firefox by searching for Vesta/Moon/Mars Trek WMTS in Browse APIs menu and clicking through documentation sections for available mosaics.

Starting URL: https://api.nasa.gov/

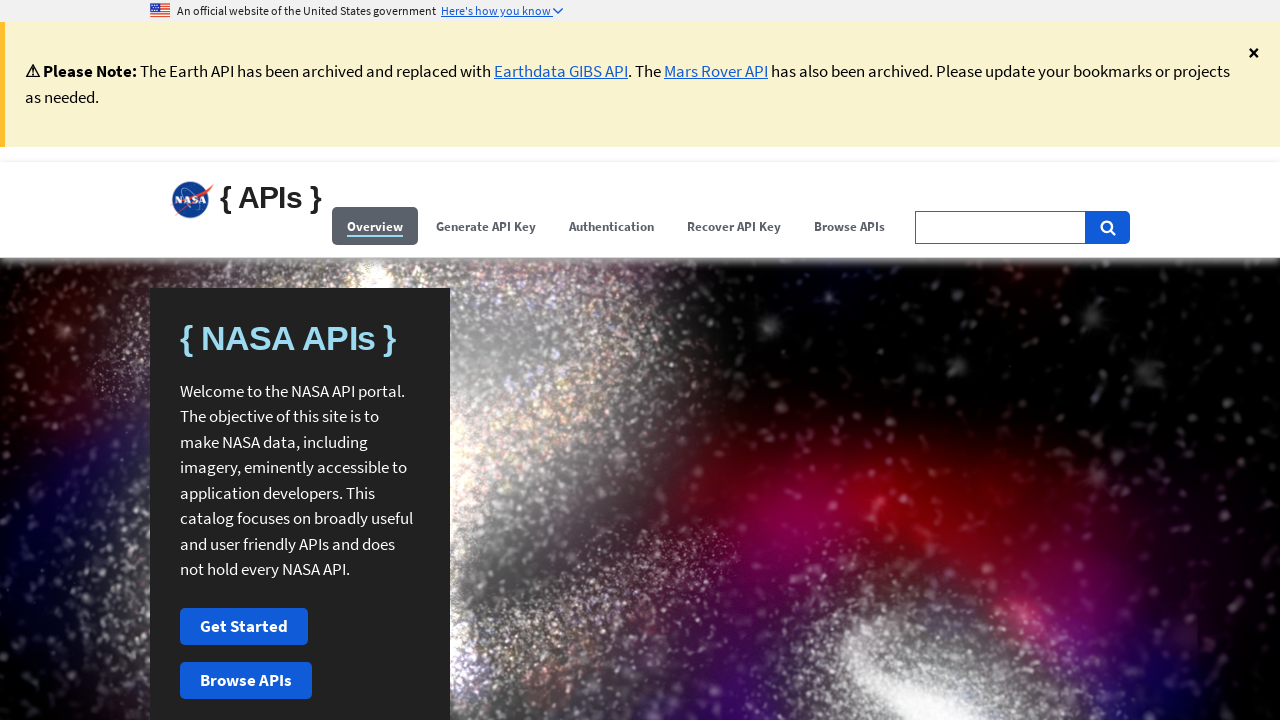

Clicked on Browse APIs menu at (850, 226) on xpath=(//span[contains(.,'Browse APIs')])[1]
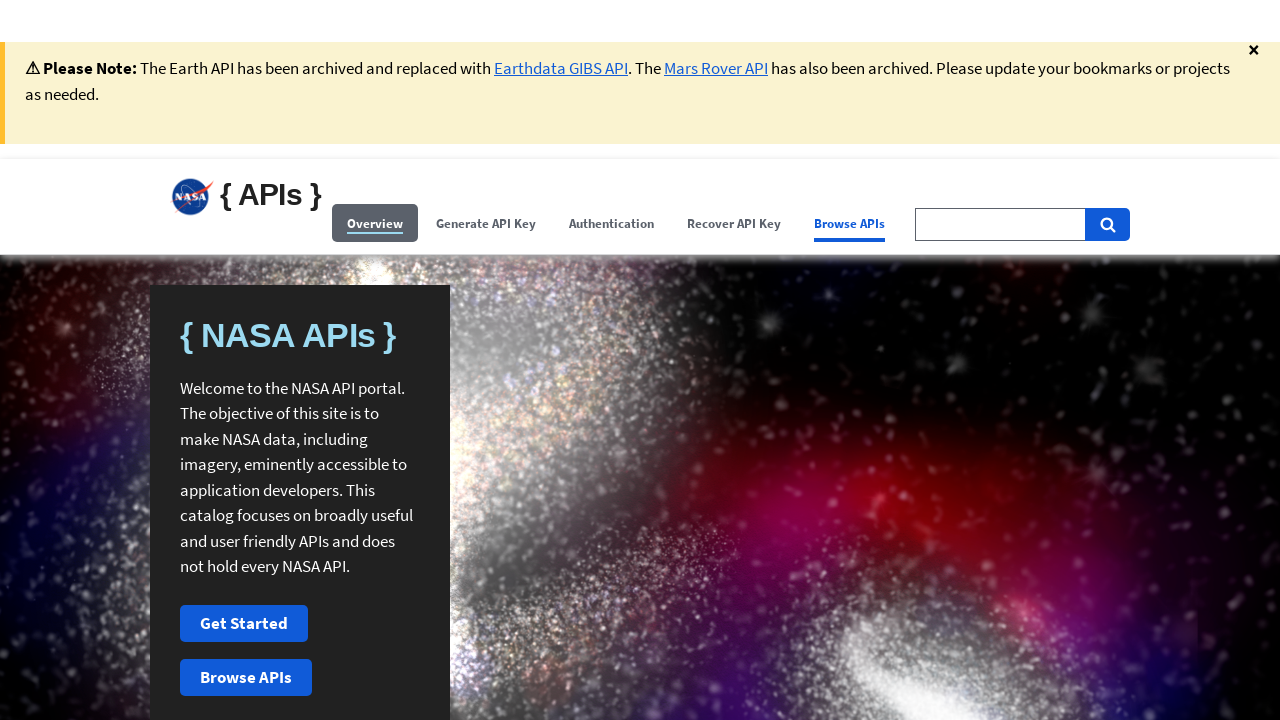

Filled search field with 'Vesta/Moon/Mars Trek WMTS' on input#search-field-big
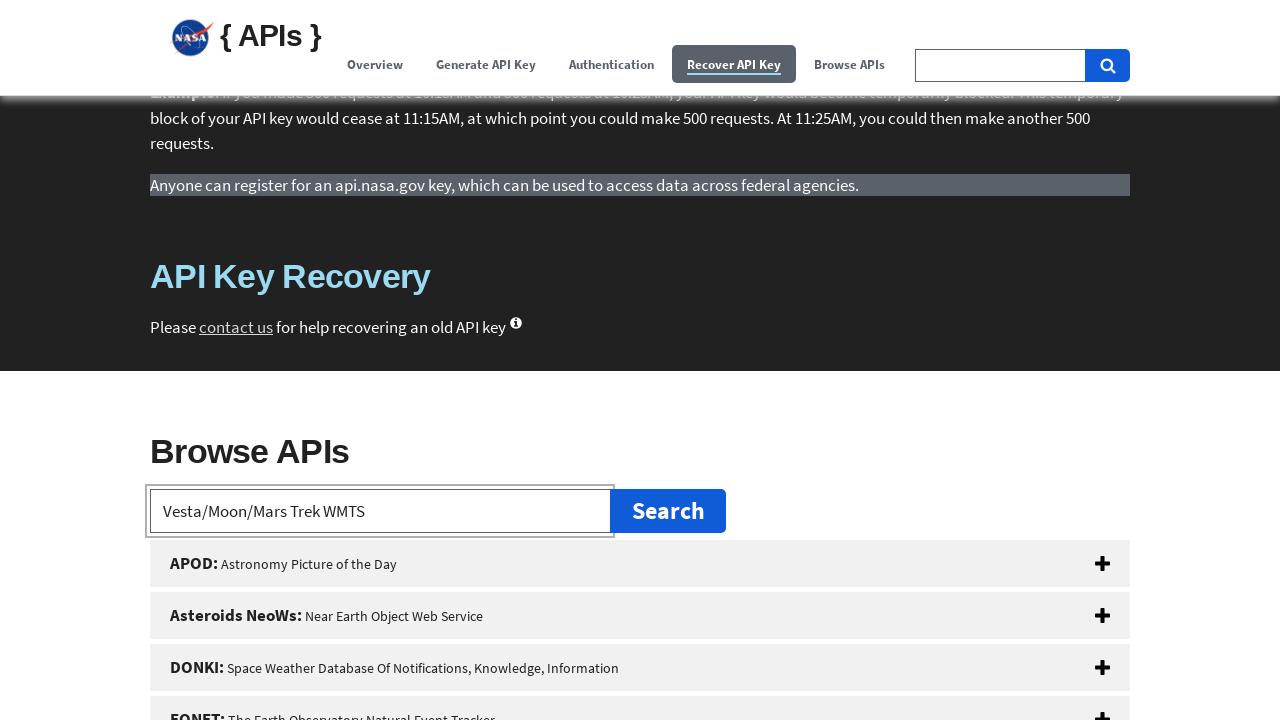

Clicked on Vesta/Moon/Mars Trek WMTS button at (640, 360) on button#vesta-moon-mars-trek-wmts
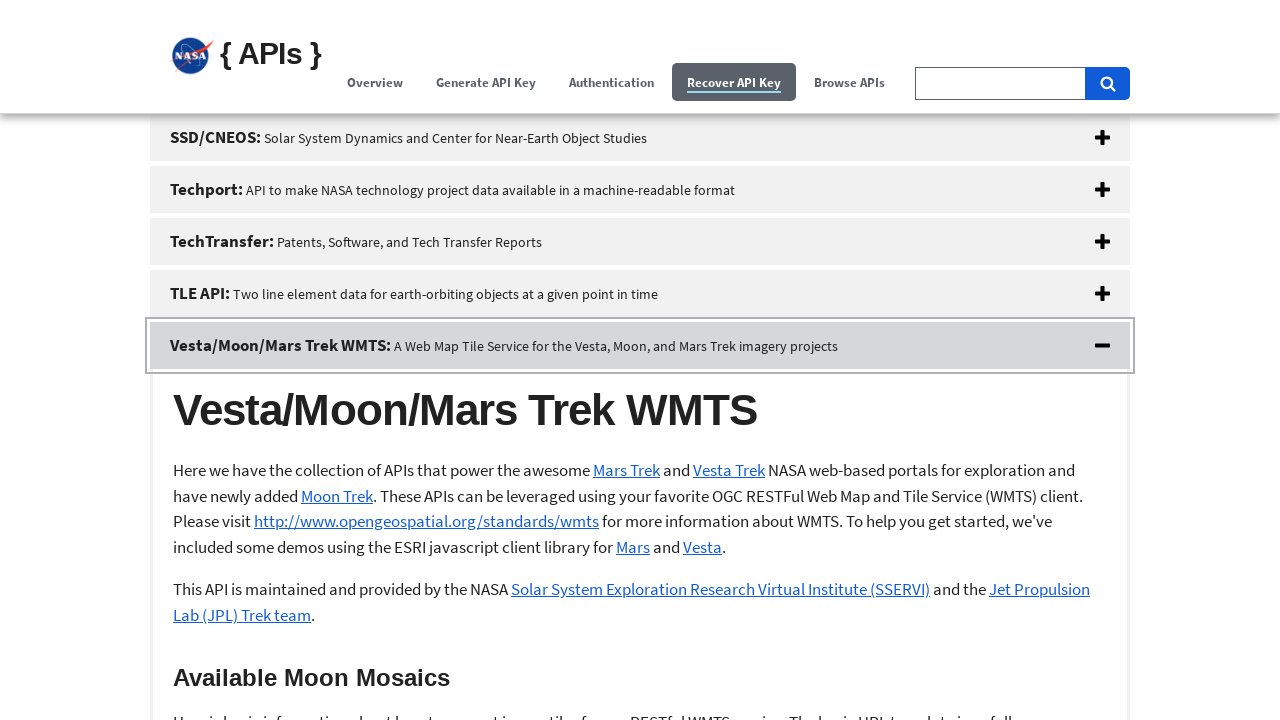

Clicked on Trek header at (640, 198) on h1#trek
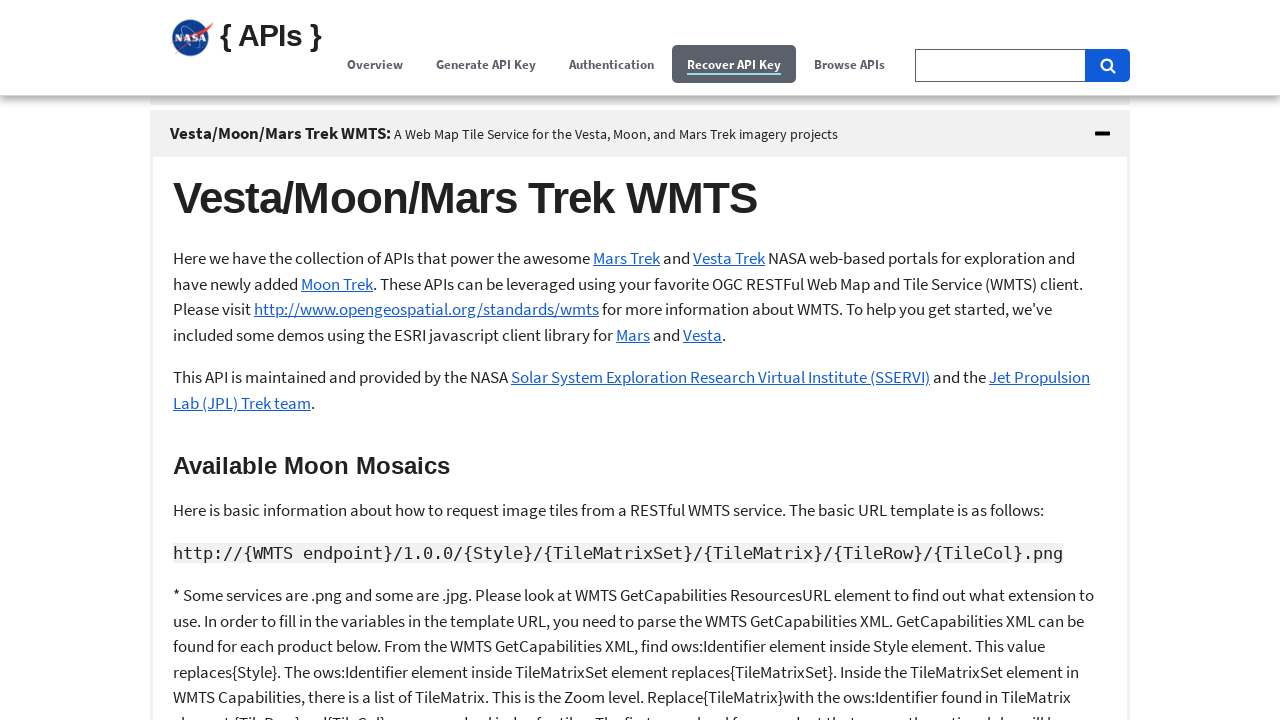

Clicked on Available Moon Mosaics section at (640, 467) on xpath=//h3[contains(text(),'Available Moon Mosaics')]
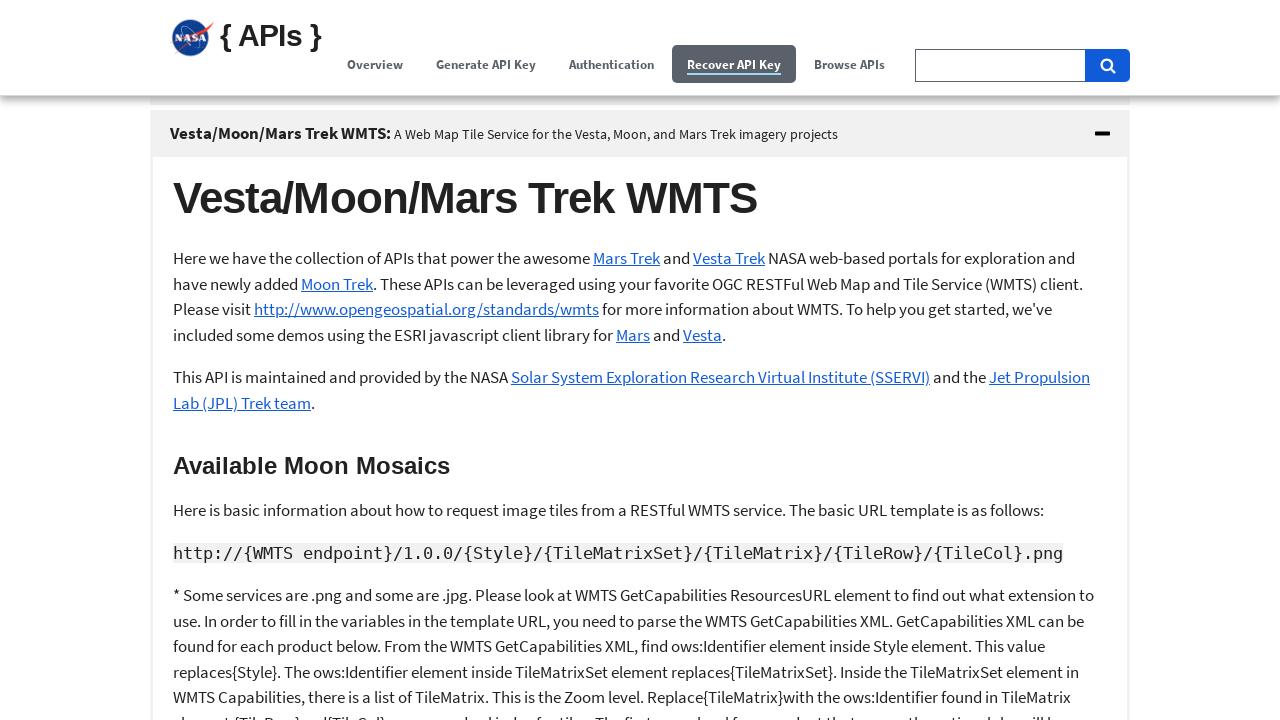

Clicked on Available Mars Mosaics section at (640, 360) on xpath=//h3[contains(text(),'Available Mars Mosaics')]
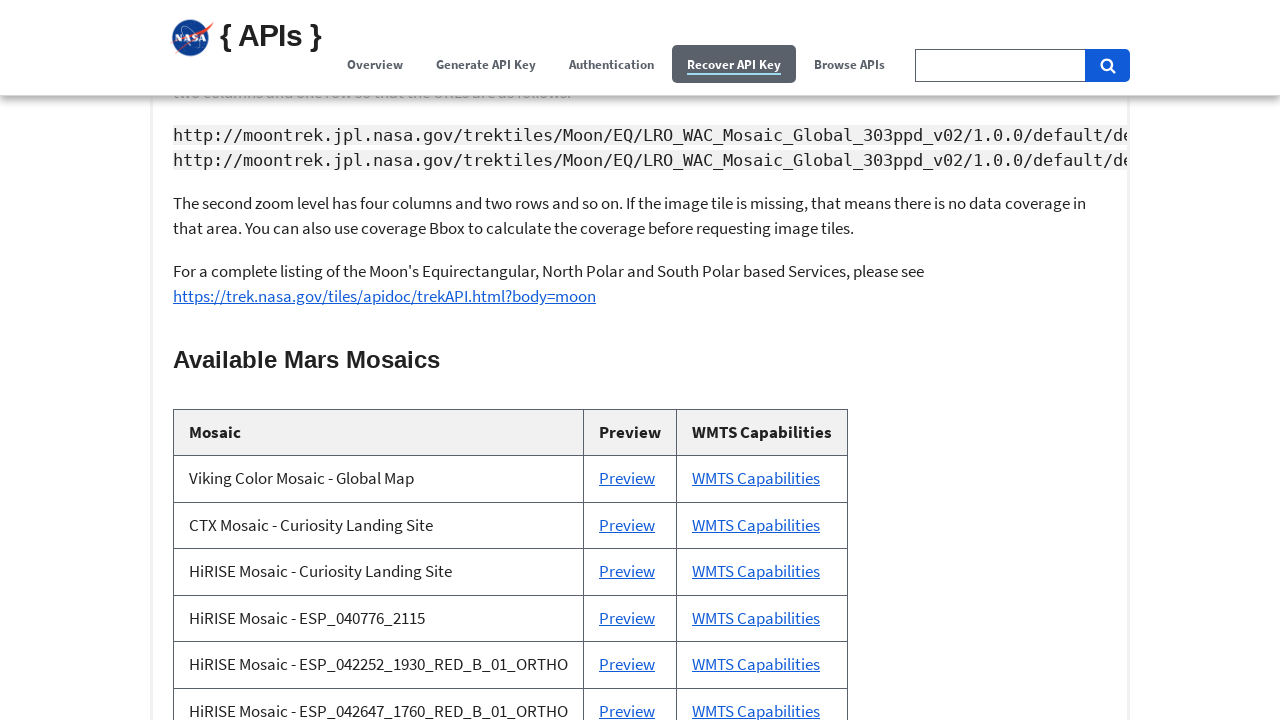

Clicked on Available Vesta Mosaics section at (640, 360) on xpath=//h3[contains(text(),'Available Vesta Mosaics')]
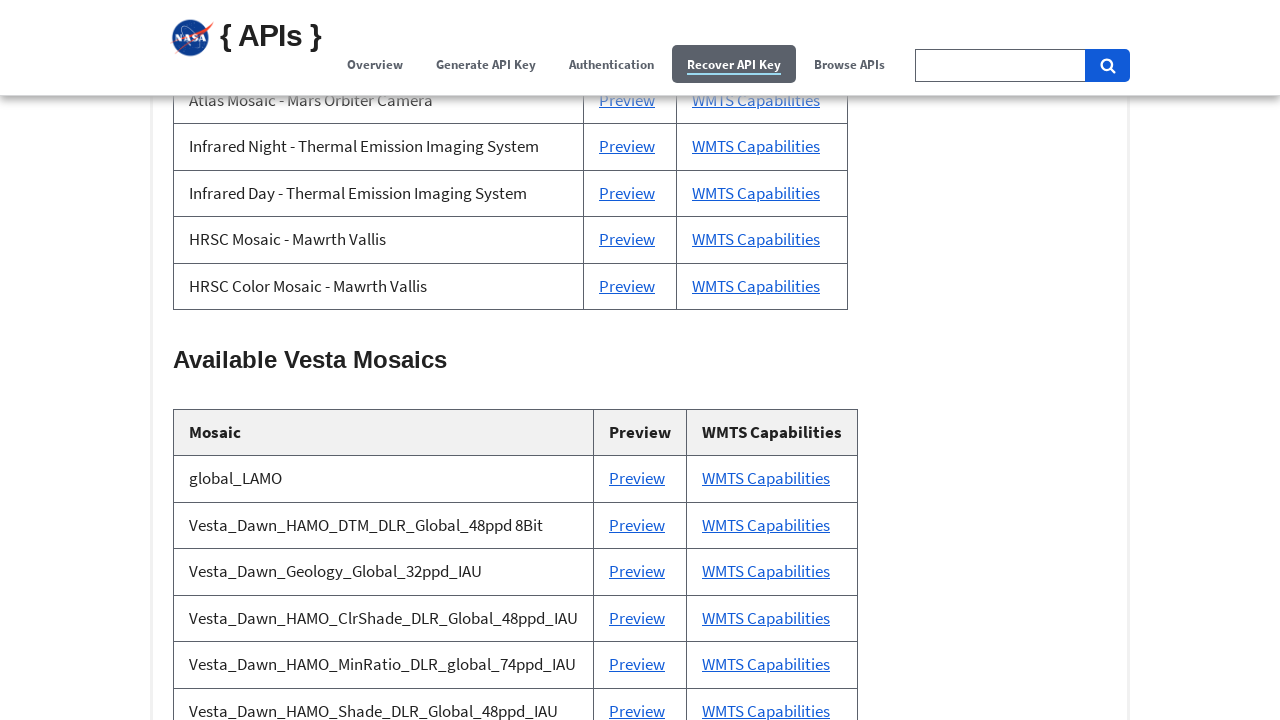

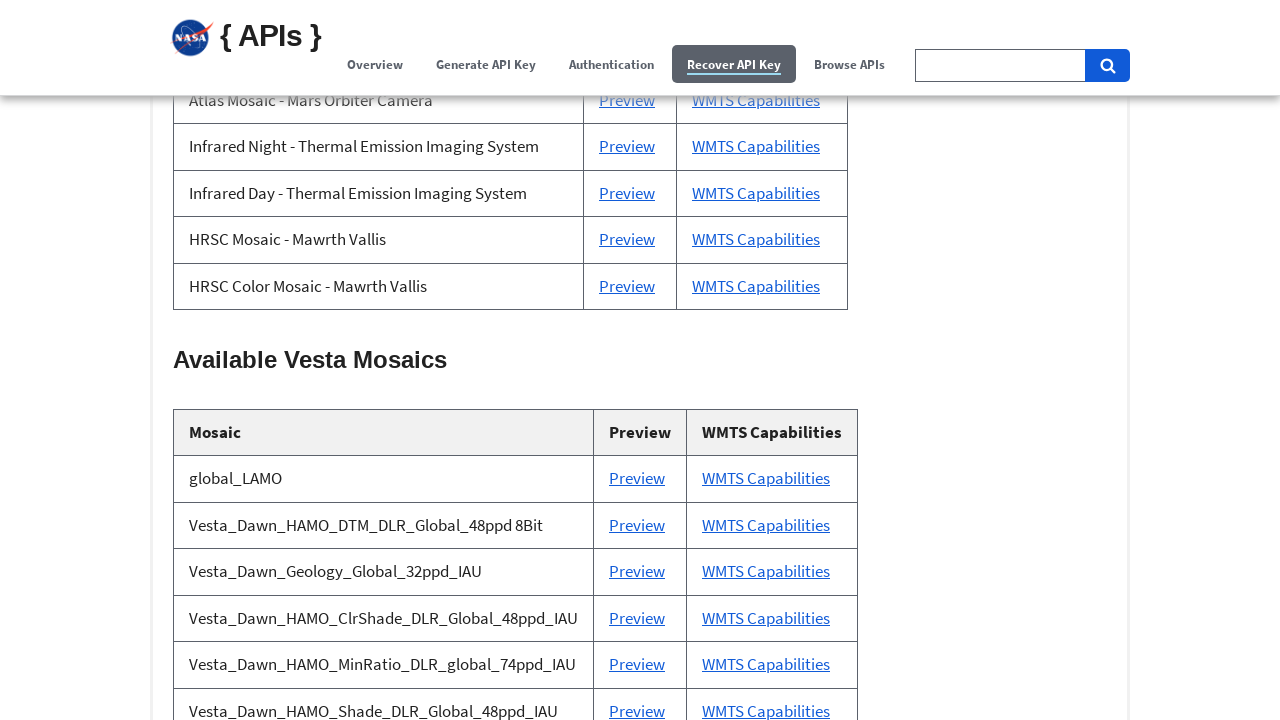